Tests a puzzle page where the user must click a link with a mathematically computed text value (π^e × 10000 rounded up), then fills out a form with personal information and submits it.

Starting URL: http://suninjuly.github.io/find_link_text

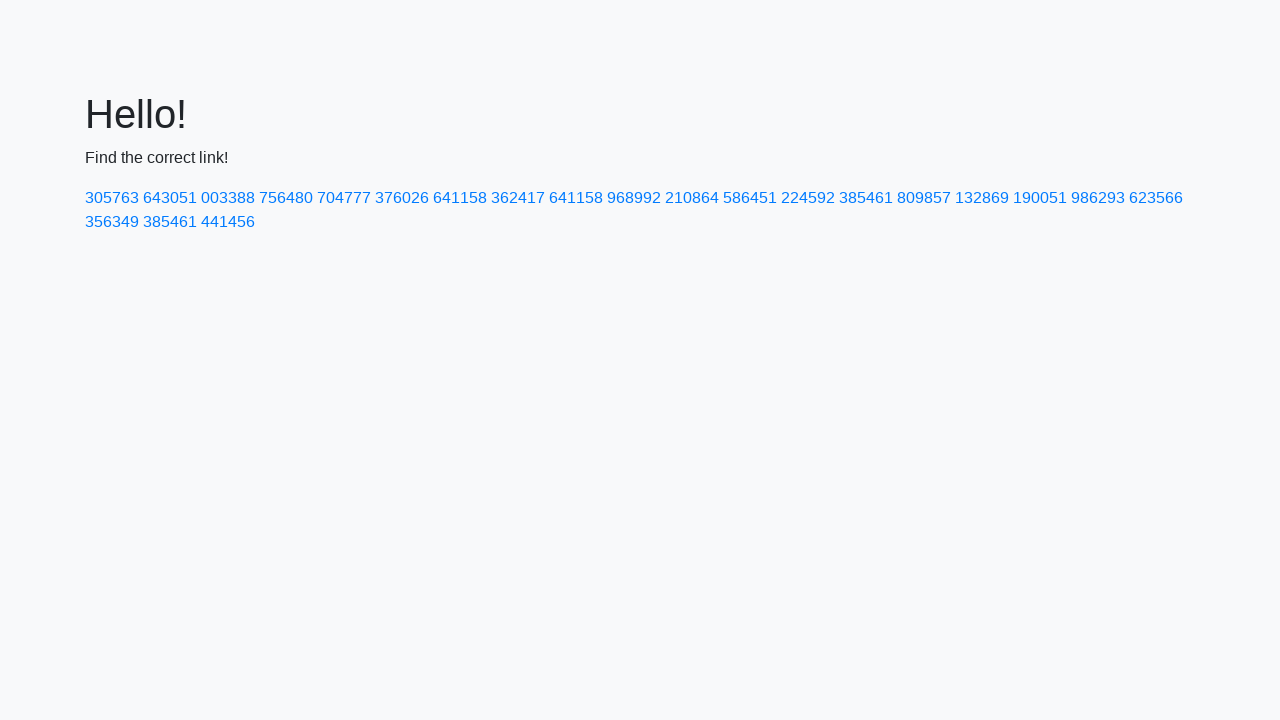

Clicked link with mathematically computed text: 224592 (π^e × 10000 rounded up) at (808, 198) on text=224592
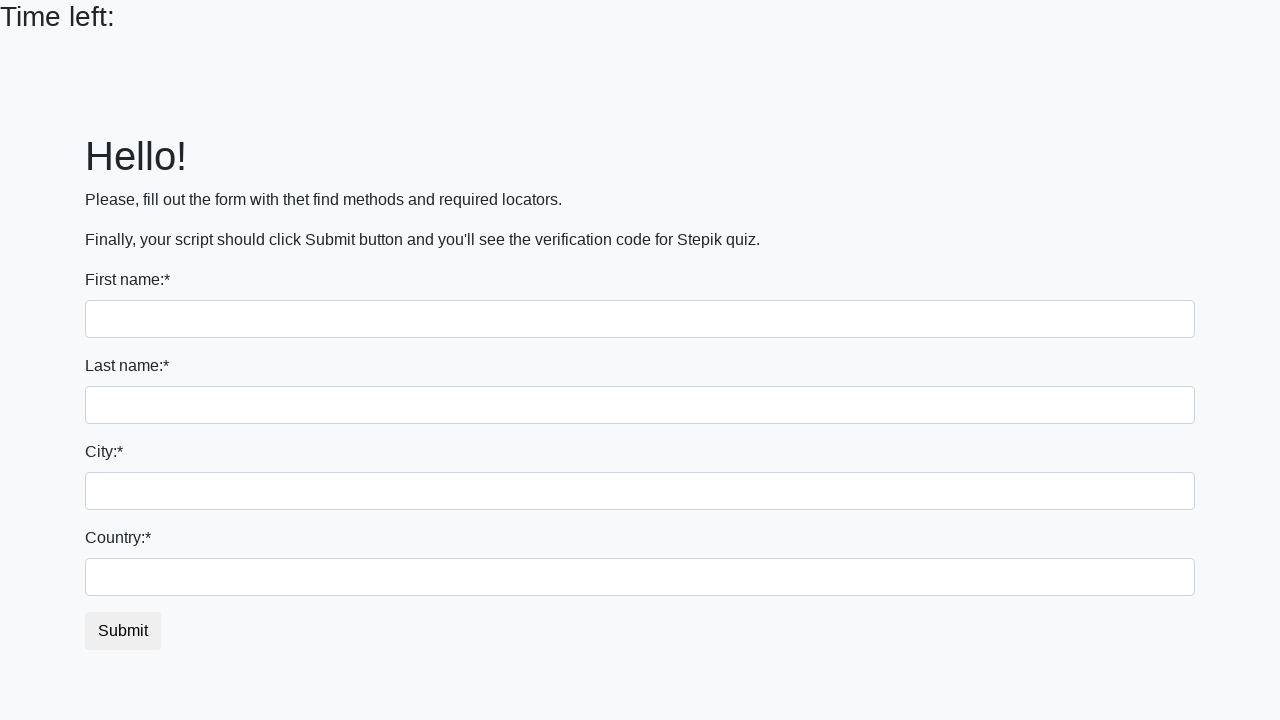

Filled first name field with 'Ivan' on .form-group:nth-child(1) input
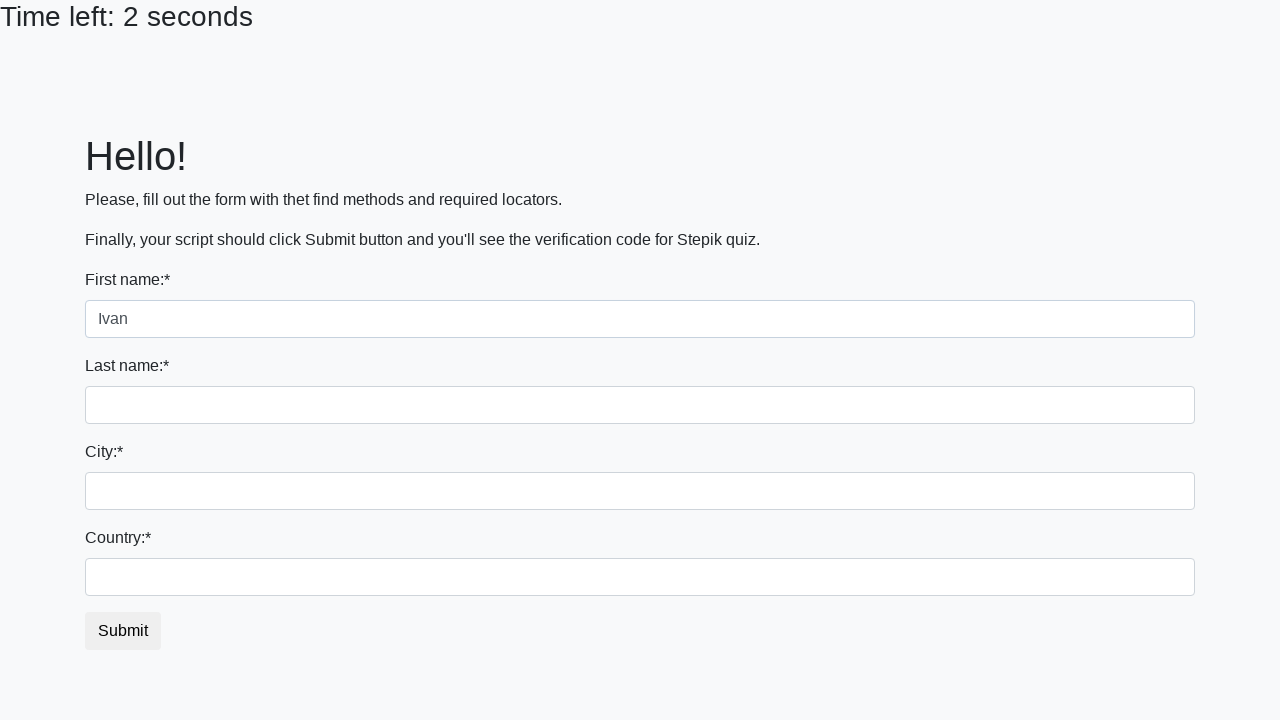

Filled last name field with 'Petrov' on .form-group:nth-child(2) input
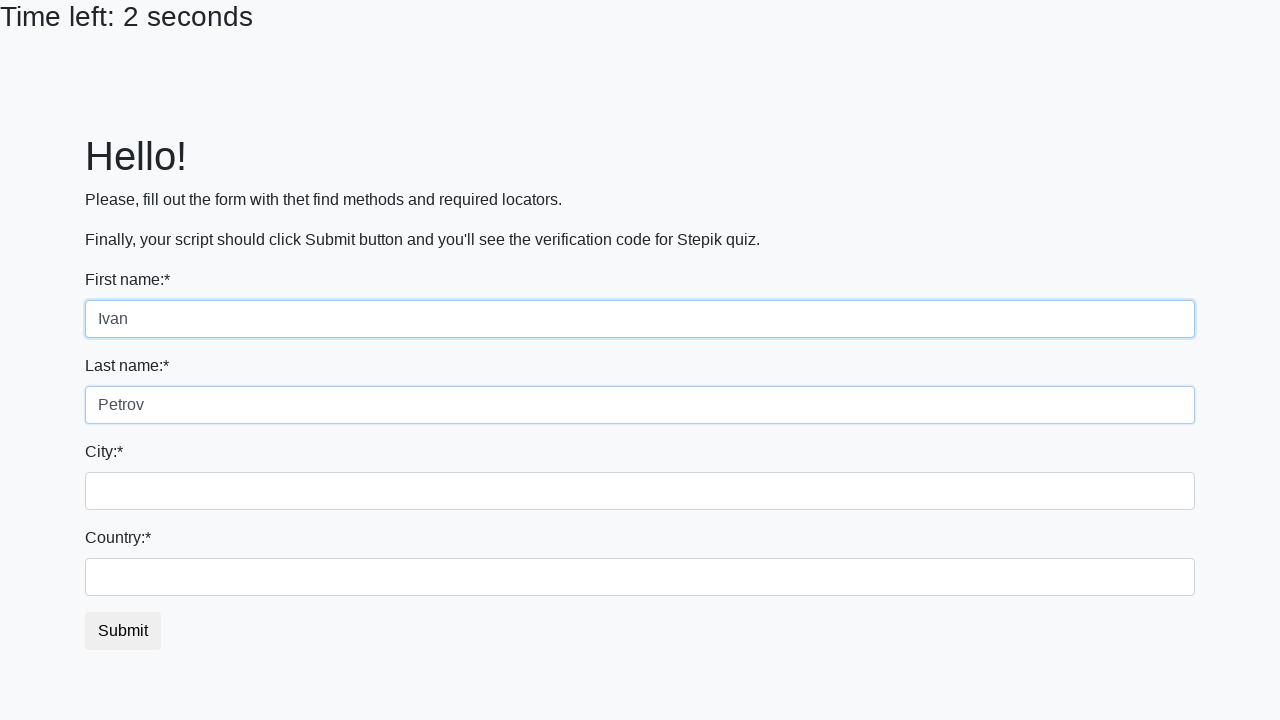

Filled city field with 'Smolensk' on .form-group:nth-child(3) input
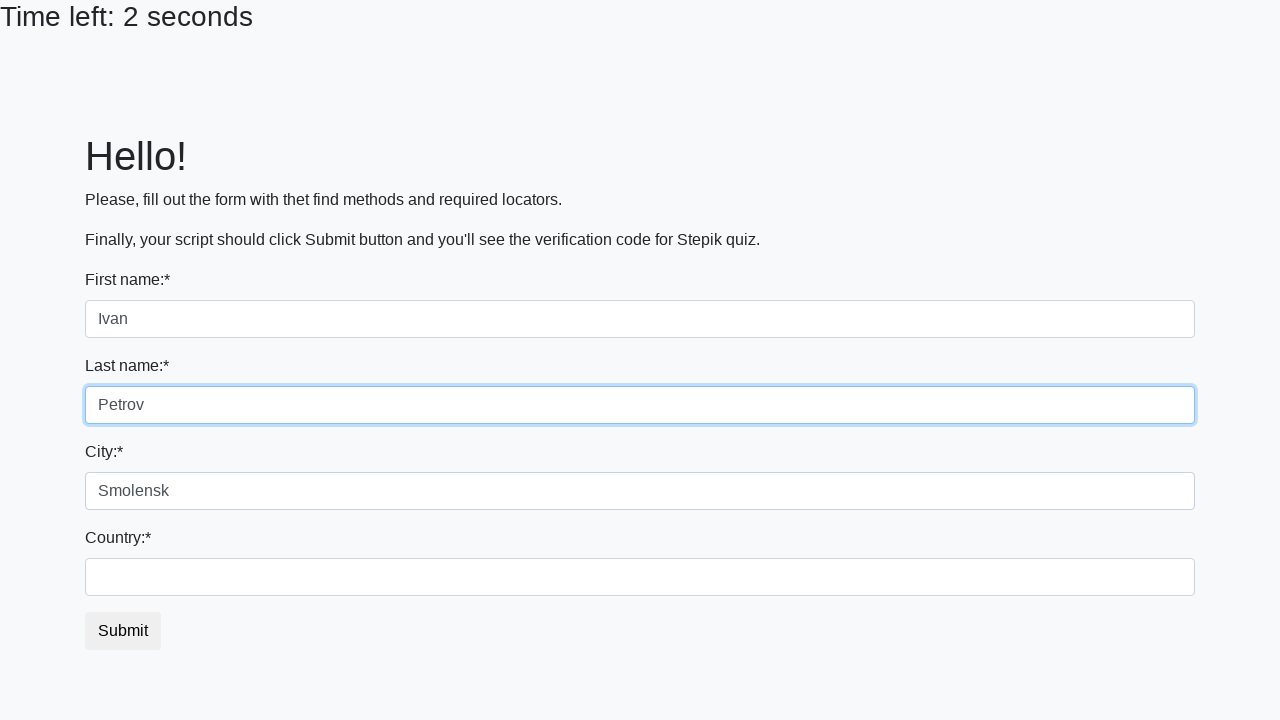

Filled country field with 'Russia' on .form-group:nth-child(4) input
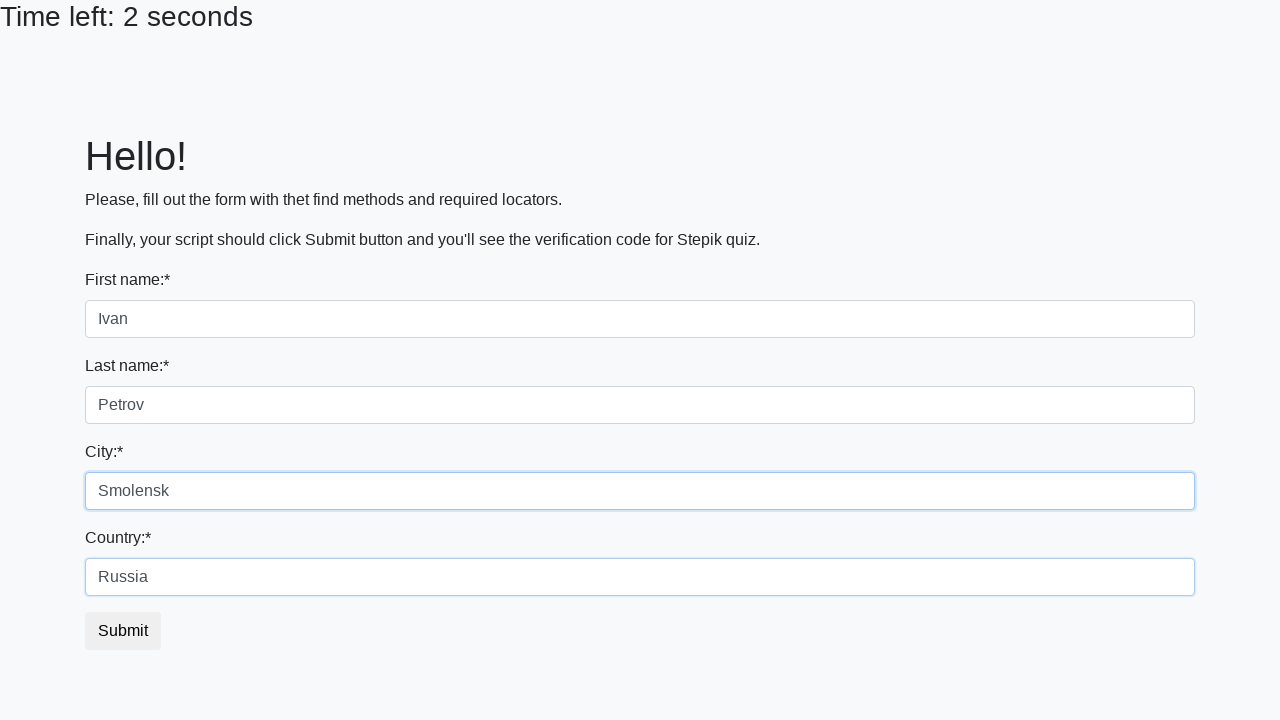

Clicked submit button to submit the form at (123, 631) on button.btn
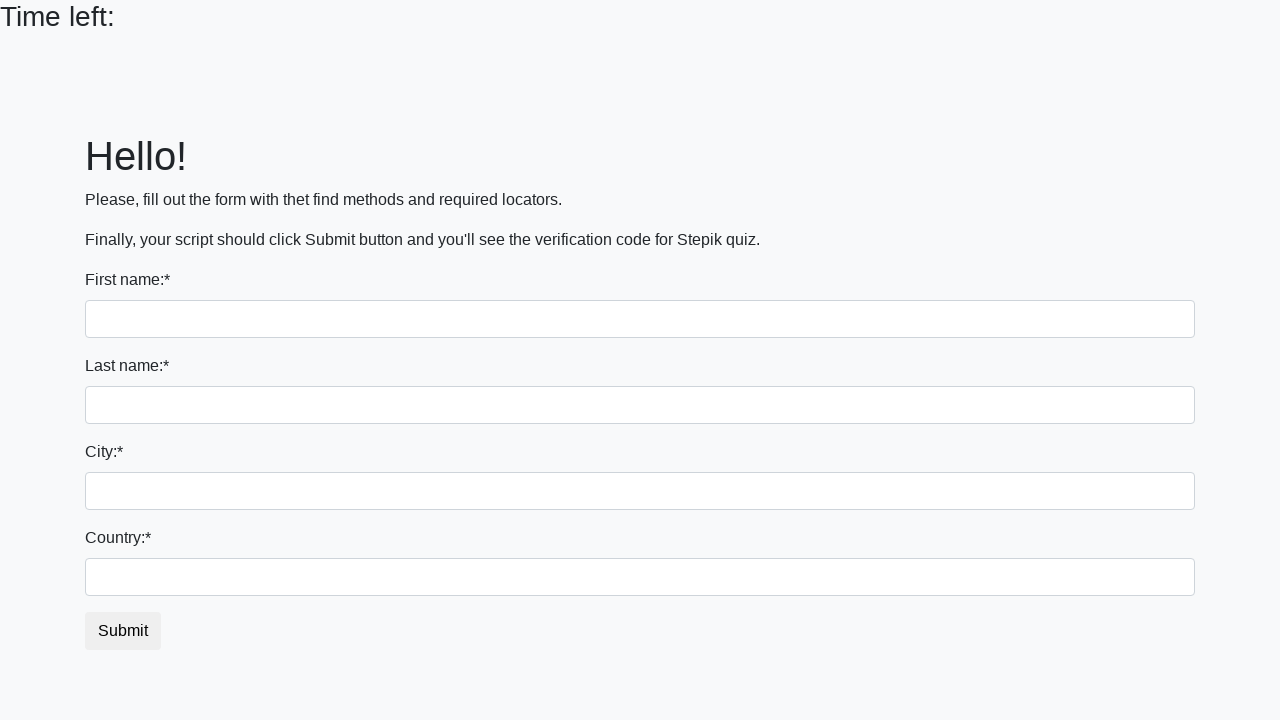

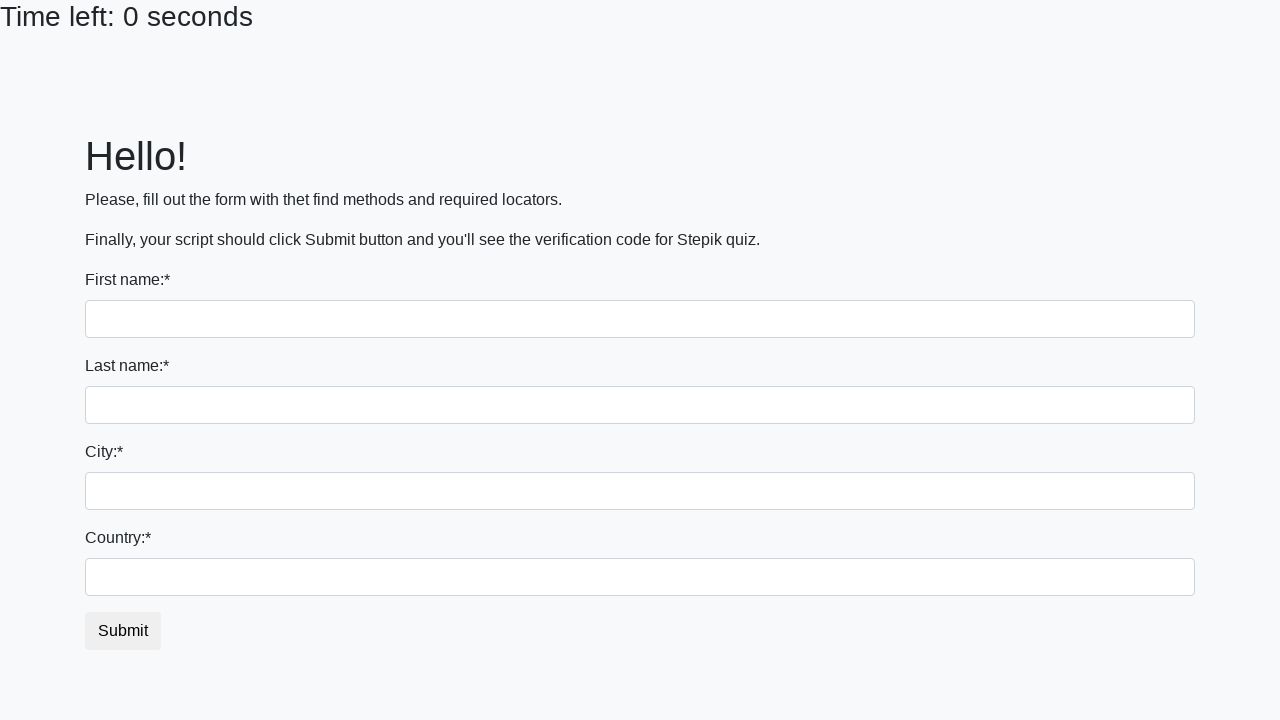